Tests navigation menu hover functionality by hovering over different menu items (Vesti, Kursevi, Prijava i pravilnik) and verifying that dropdown menus appear

Starting URL: https://itbootcamp.rs/

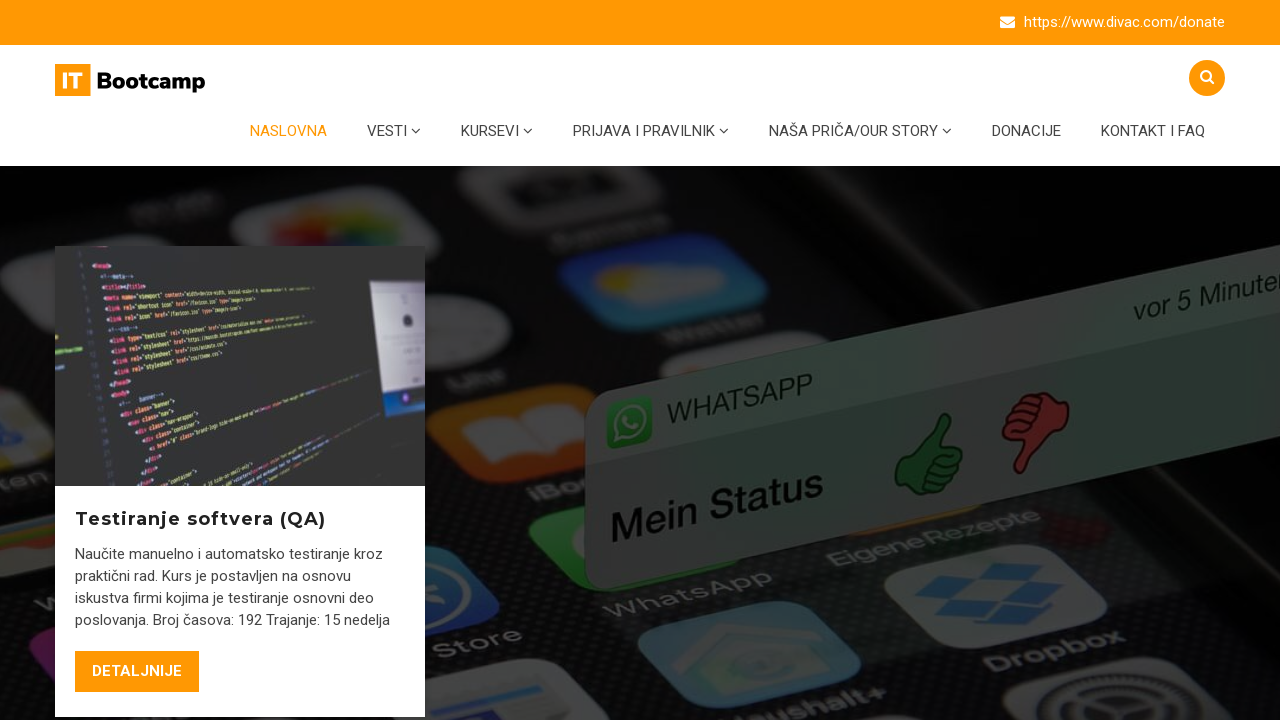

Hovered over 'Vesti' menu item at (394, 131) on xpath=//li/a[text()='Vesti ']
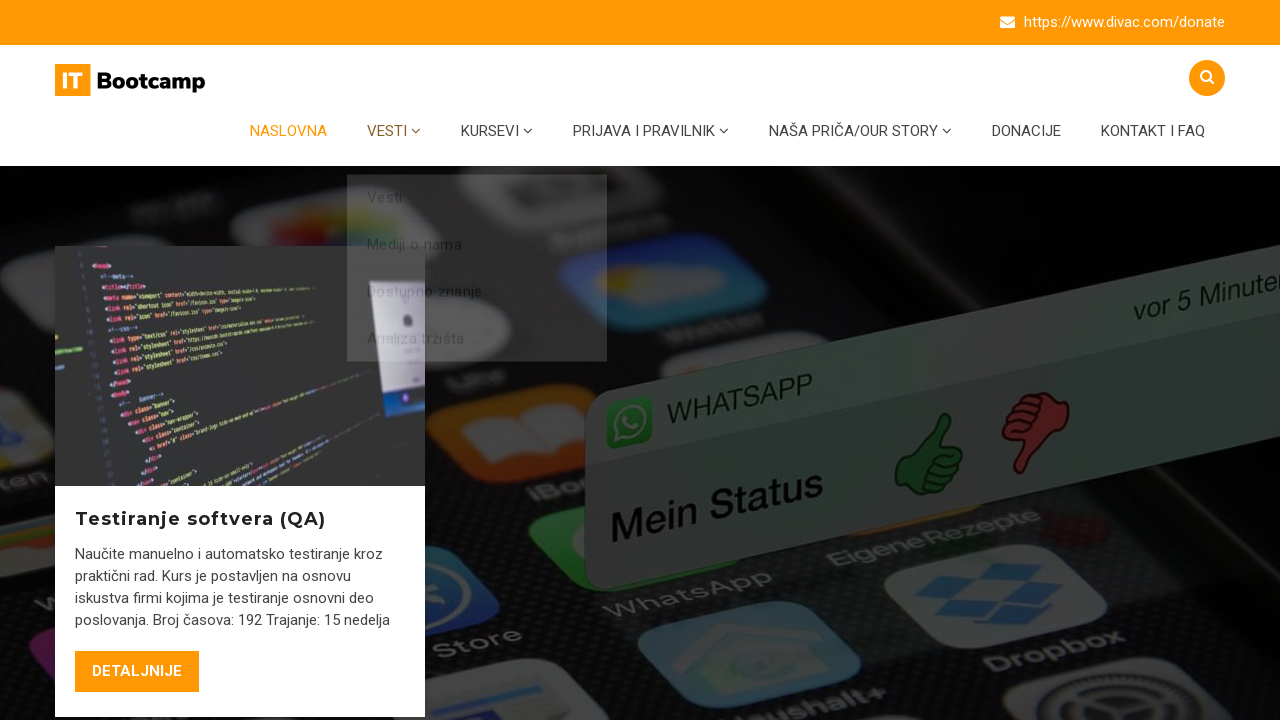

Vesti dropdown menu appeared
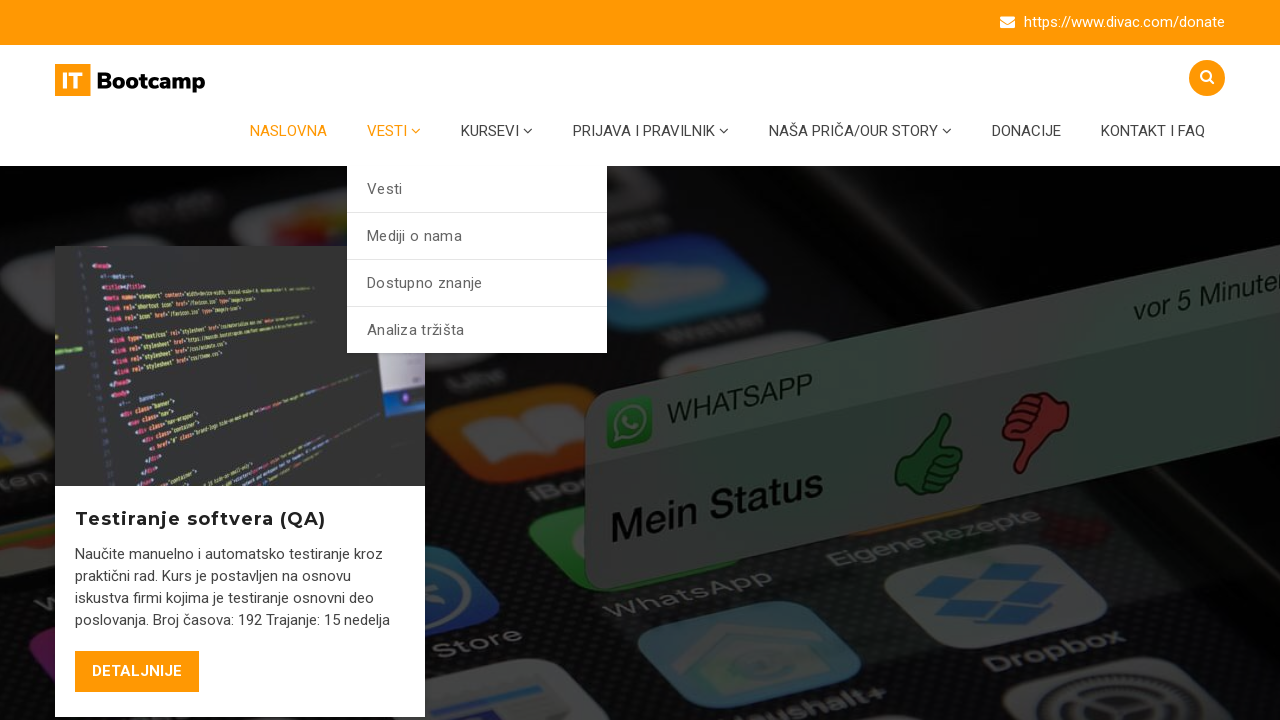

Hovered over 'Kursevi' menu item at (497, 131) on xpath=//li/a[text()='Kursevi ']
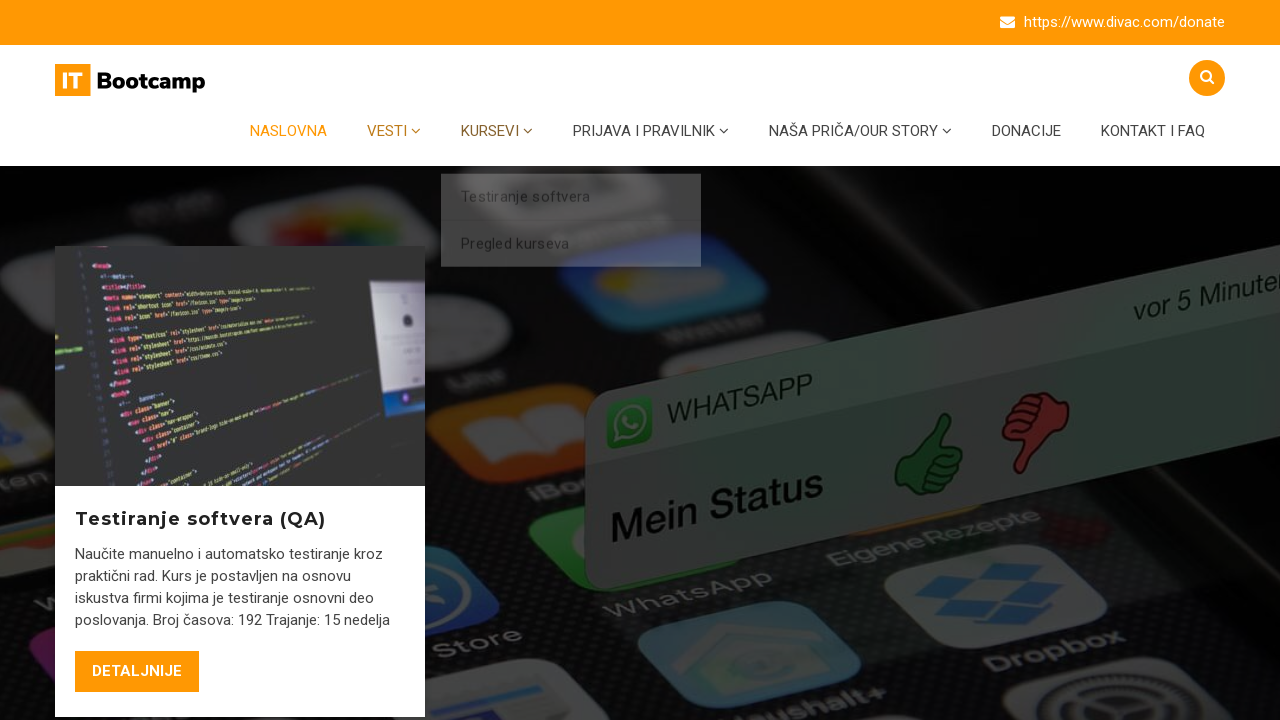

Kursevi dropdown menu appeared
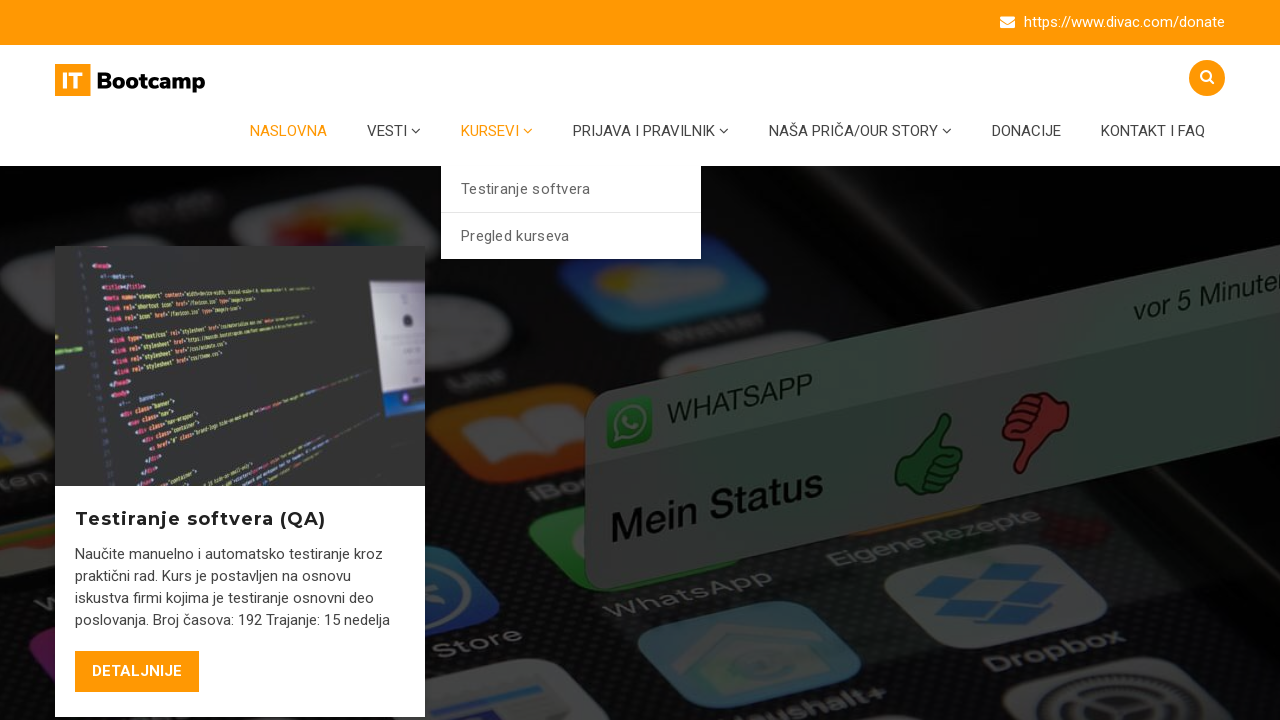

Hovered over 'Prijava i pravilnik' menu item at (651, 131) on xpath=//li/a[text()='Prijava i pravilnik ']
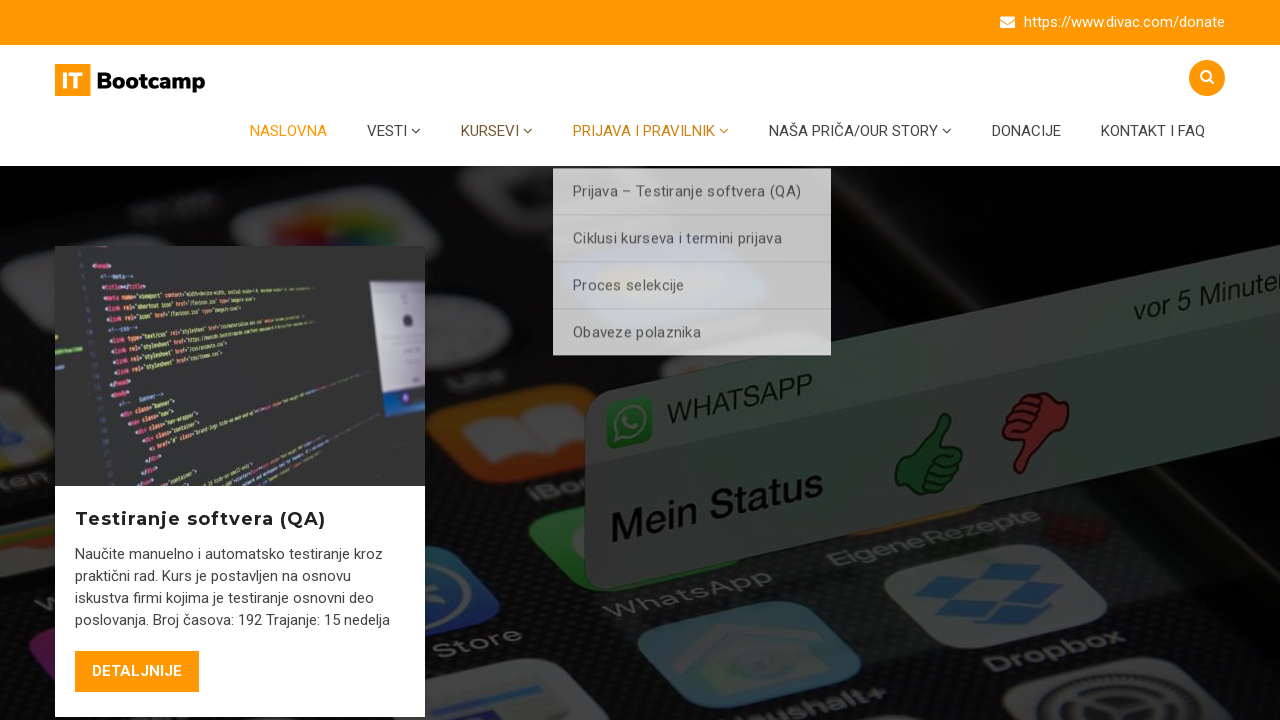

Prijava i pravilnik dropdown menu appeared
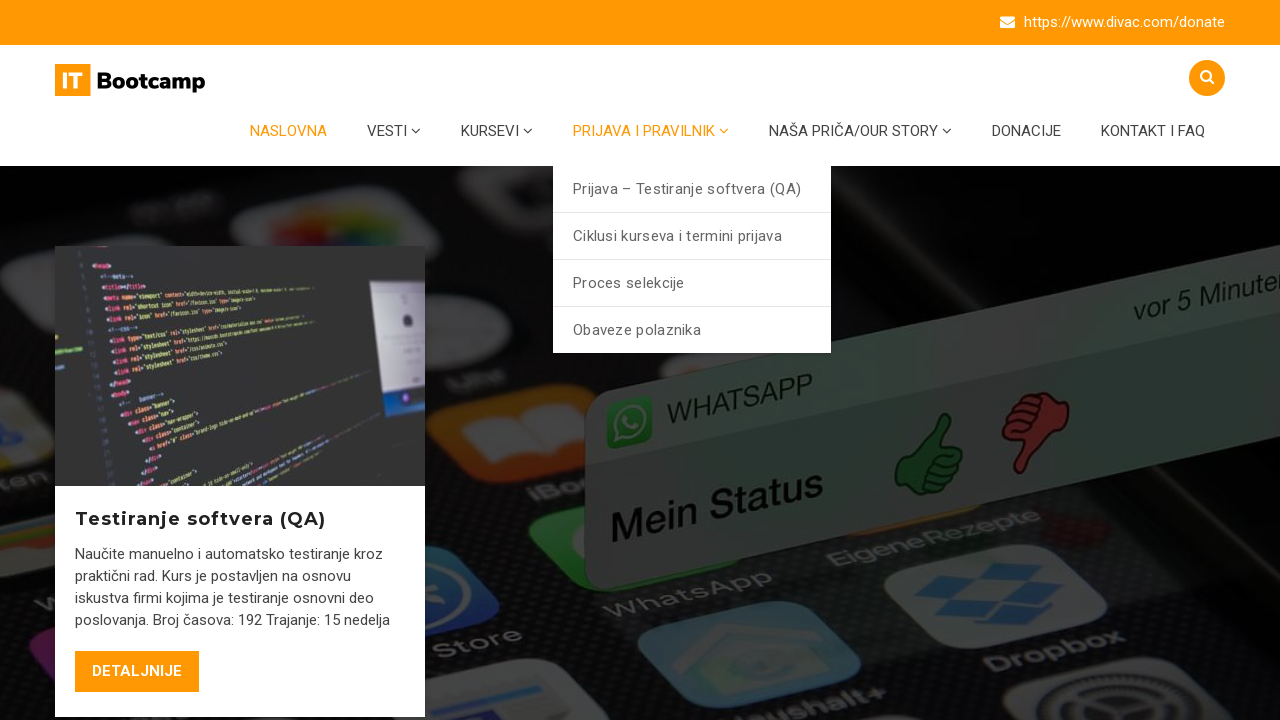

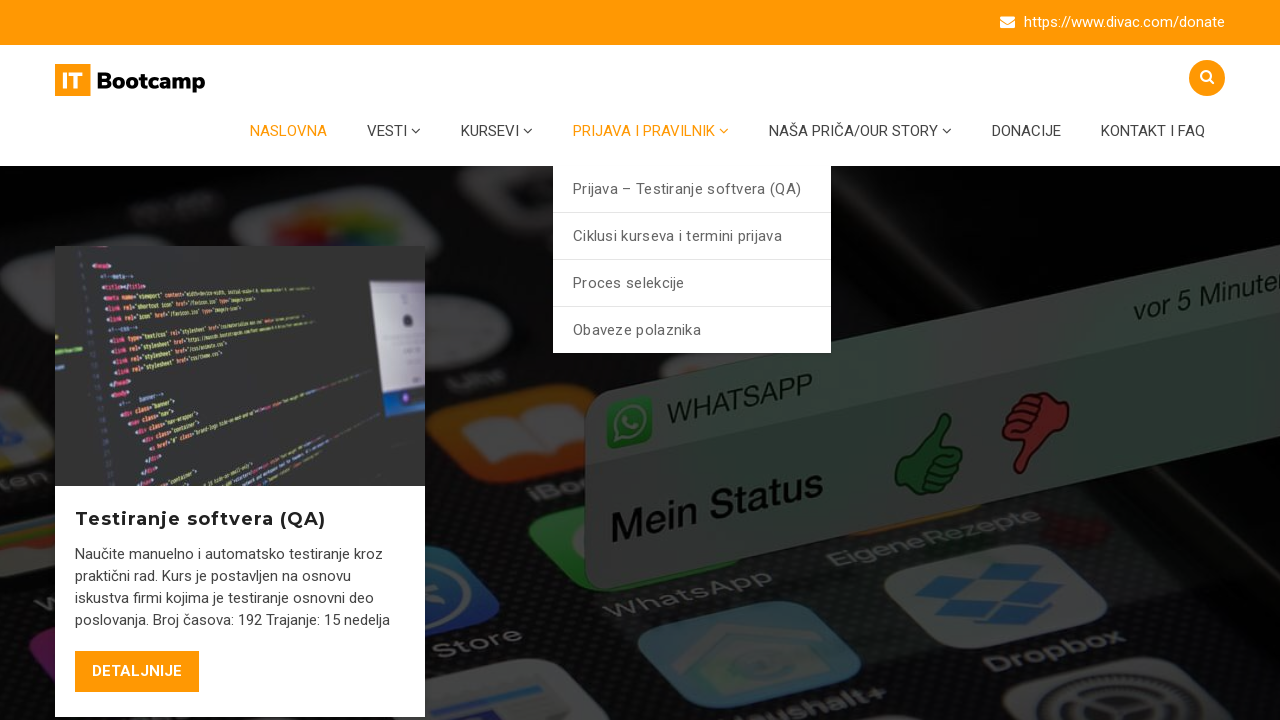